Tests browser window/tab handling by clicking multiple social media links that open in new windows, then iterating through all windows, closing child windows, and switching back to the parent window.

Starting URL: https://opensource-demo.orangehrmlive.com/web/index.php/auth/login

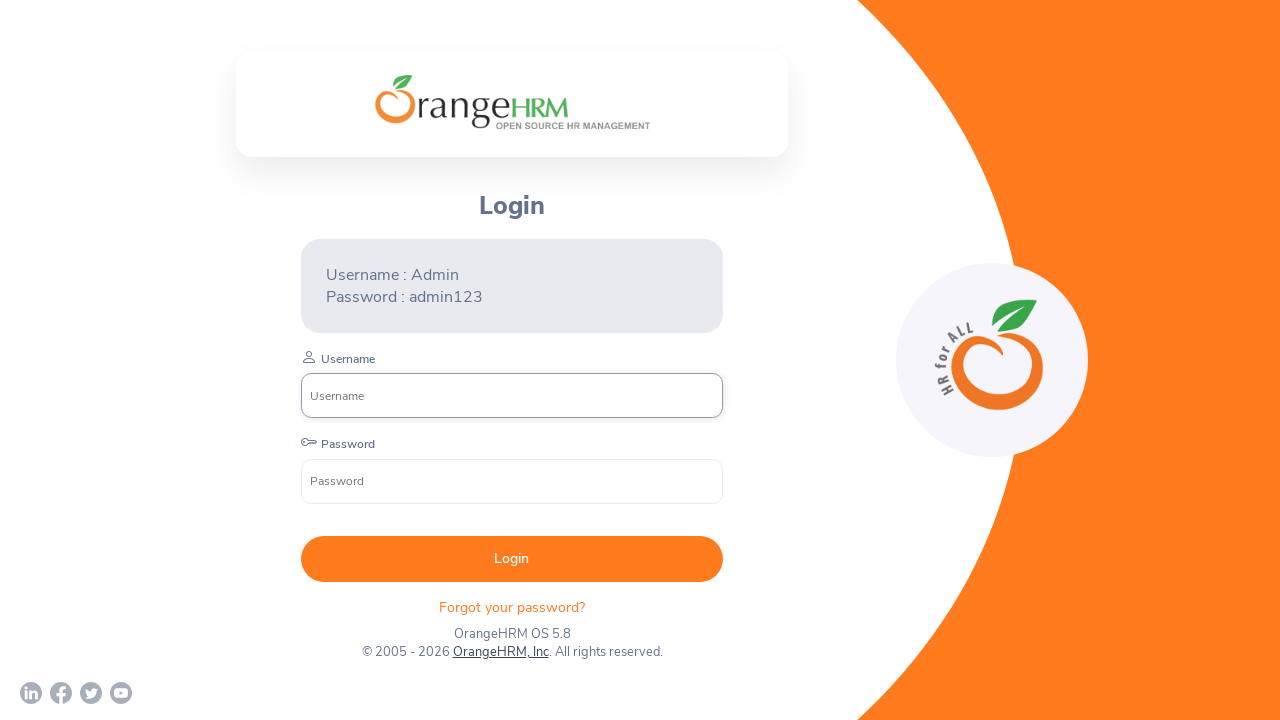

Waited for page to load (networkidle)
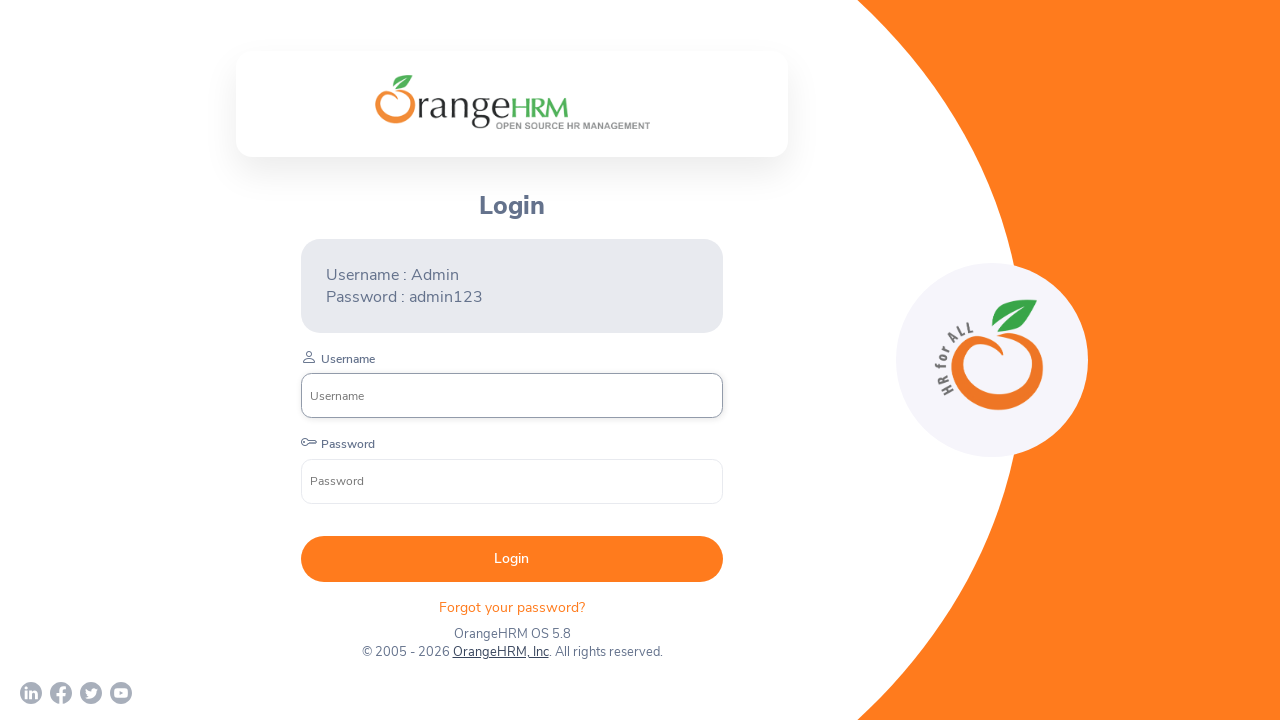

Stored parent page reference
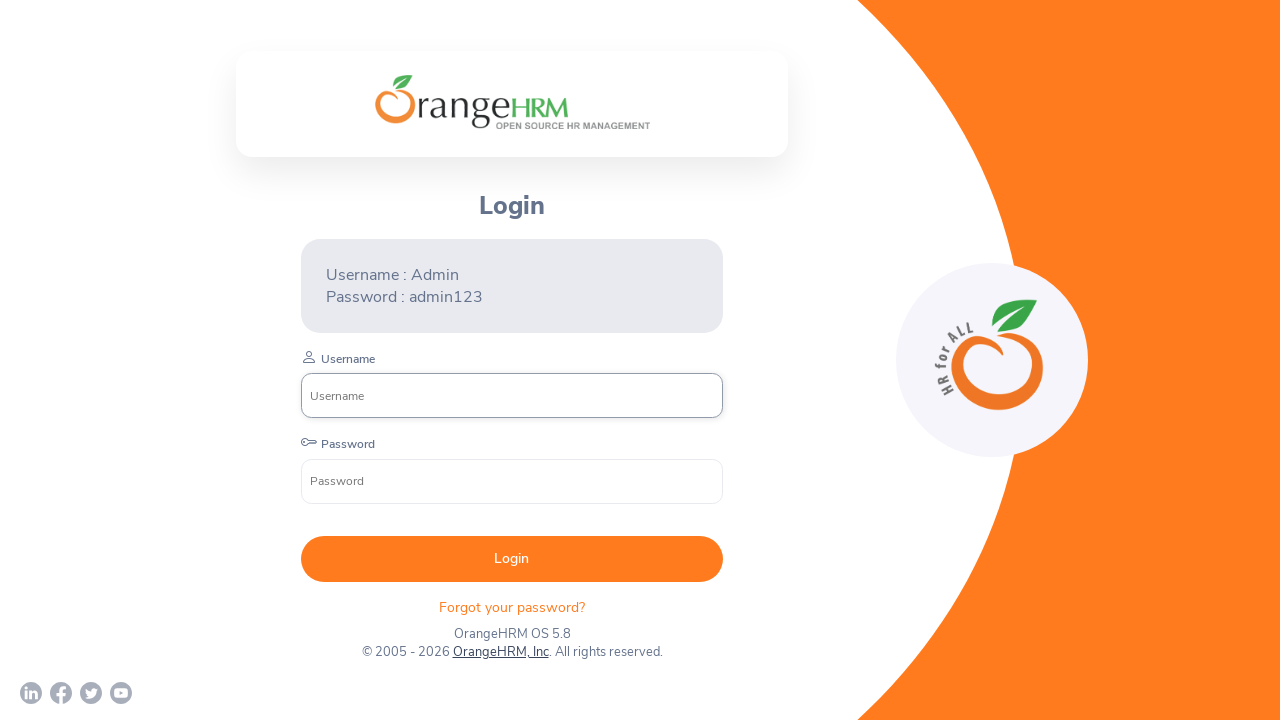

Clicked LinkedIn link which opened in new window at (31, 693) on a[href*='linkedin']
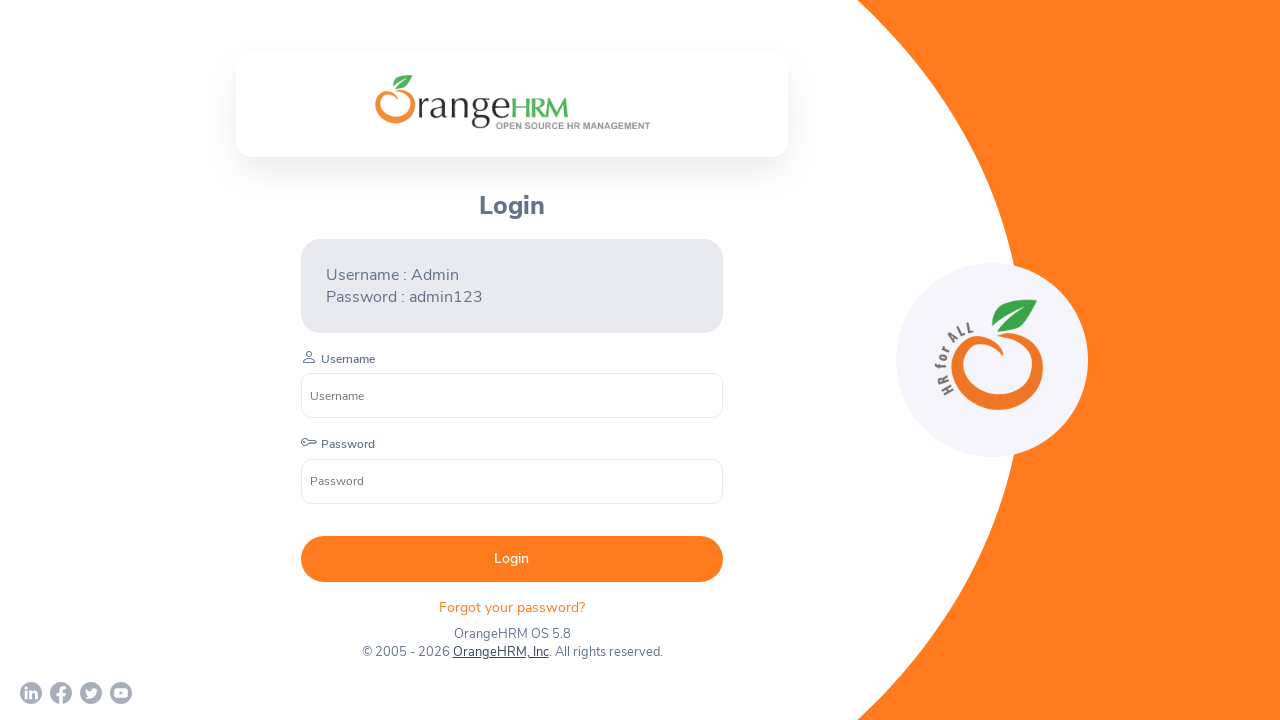

Clicked Facebook link which opened in new window at (61, 693) on a[href*='facebook']
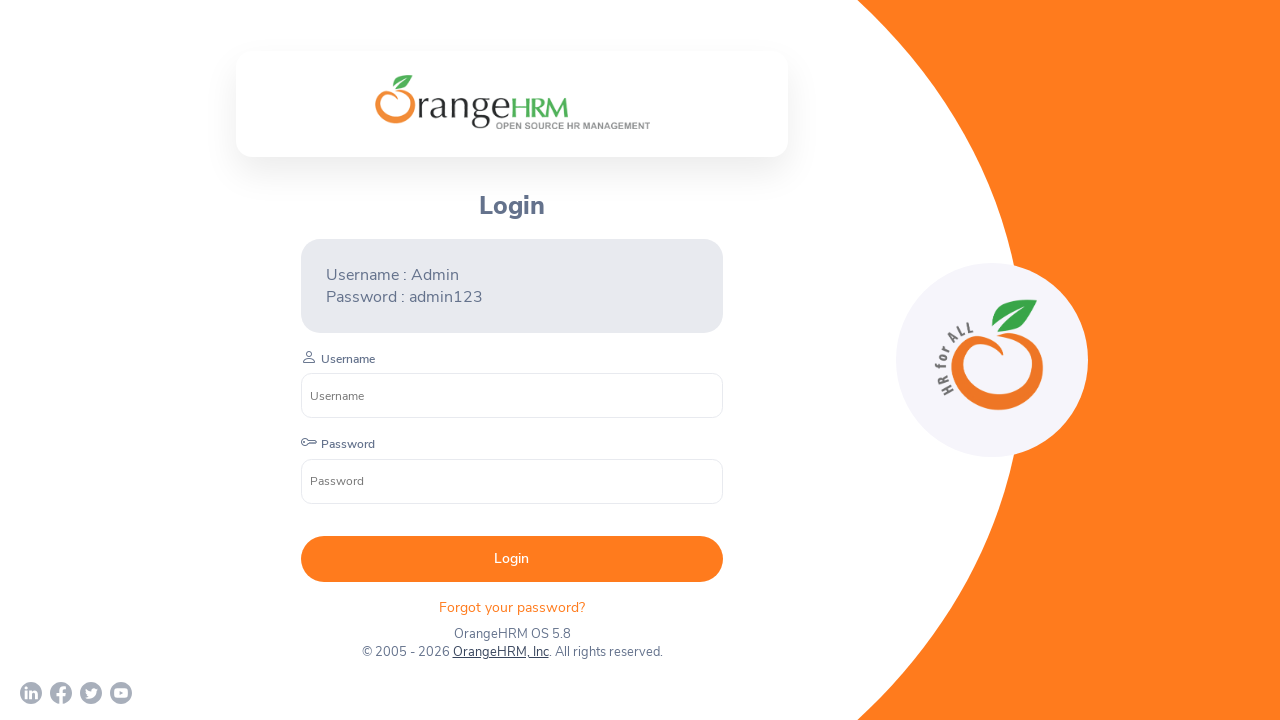

Clicked Twitter link which opened in new window at (91, 693) on a[href*='twitter']
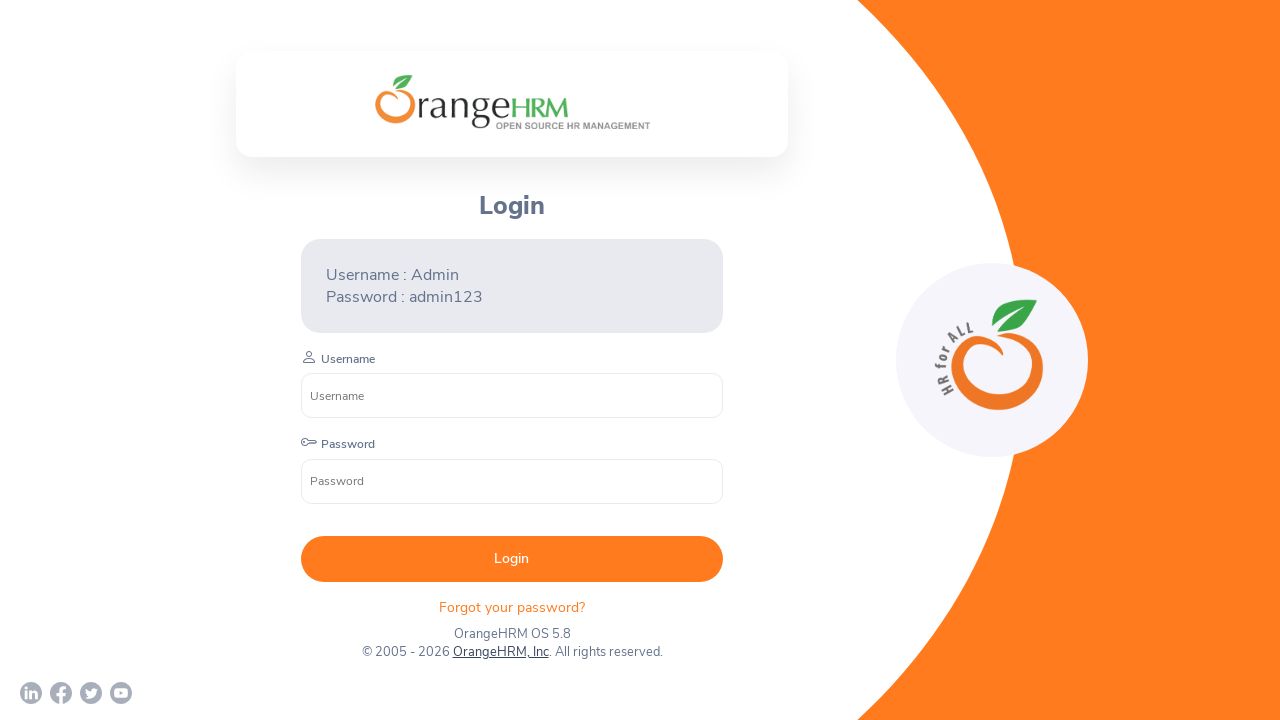

Clicked YouTube link which opened in new window at (121, 693) on a[href*='youtube']
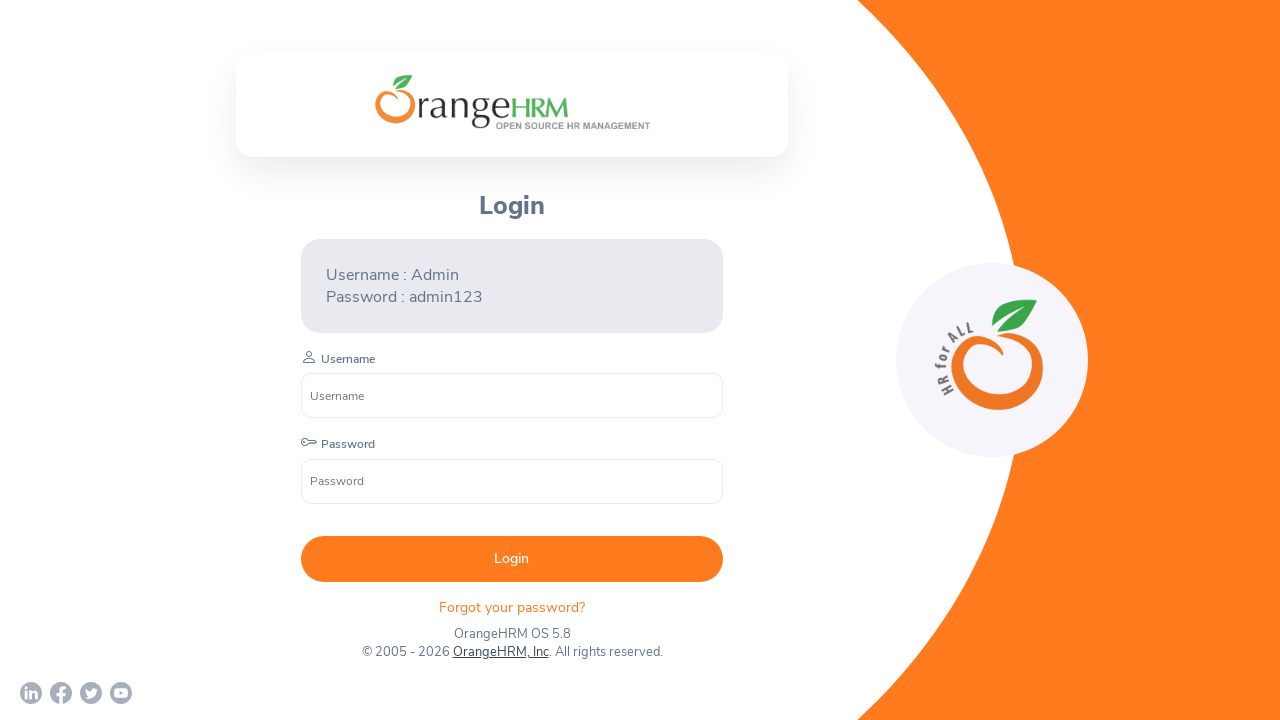

Waited 2 seconds for all windows to open
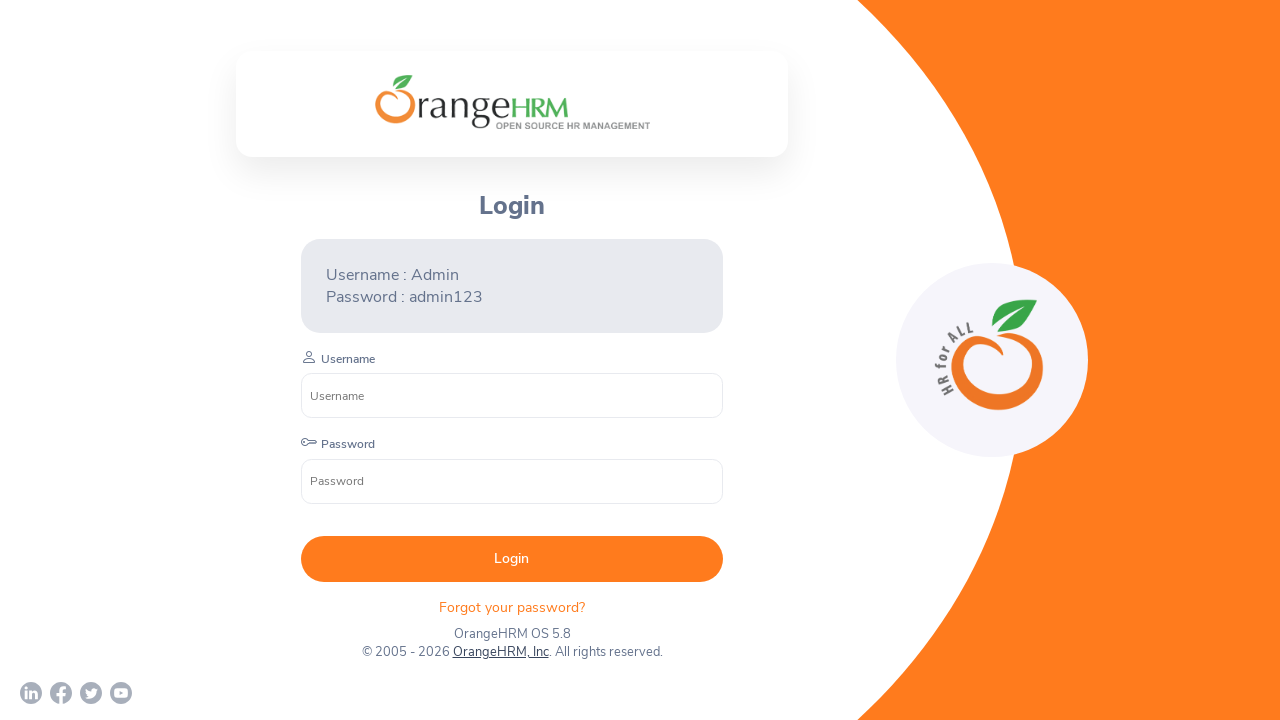

Retrieved all pages from context - total: 5
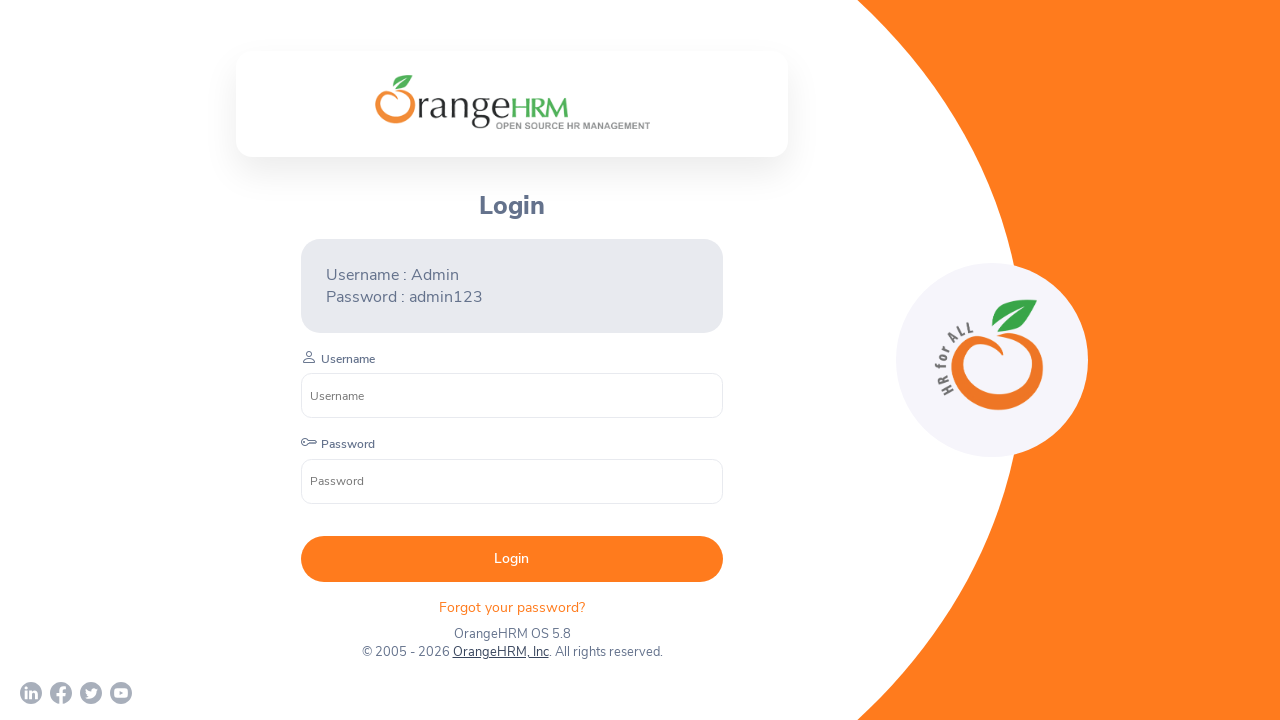

Retrieved URL from page: https://opensource-demo.orangehrmlive.com/web/index.php/auth/login
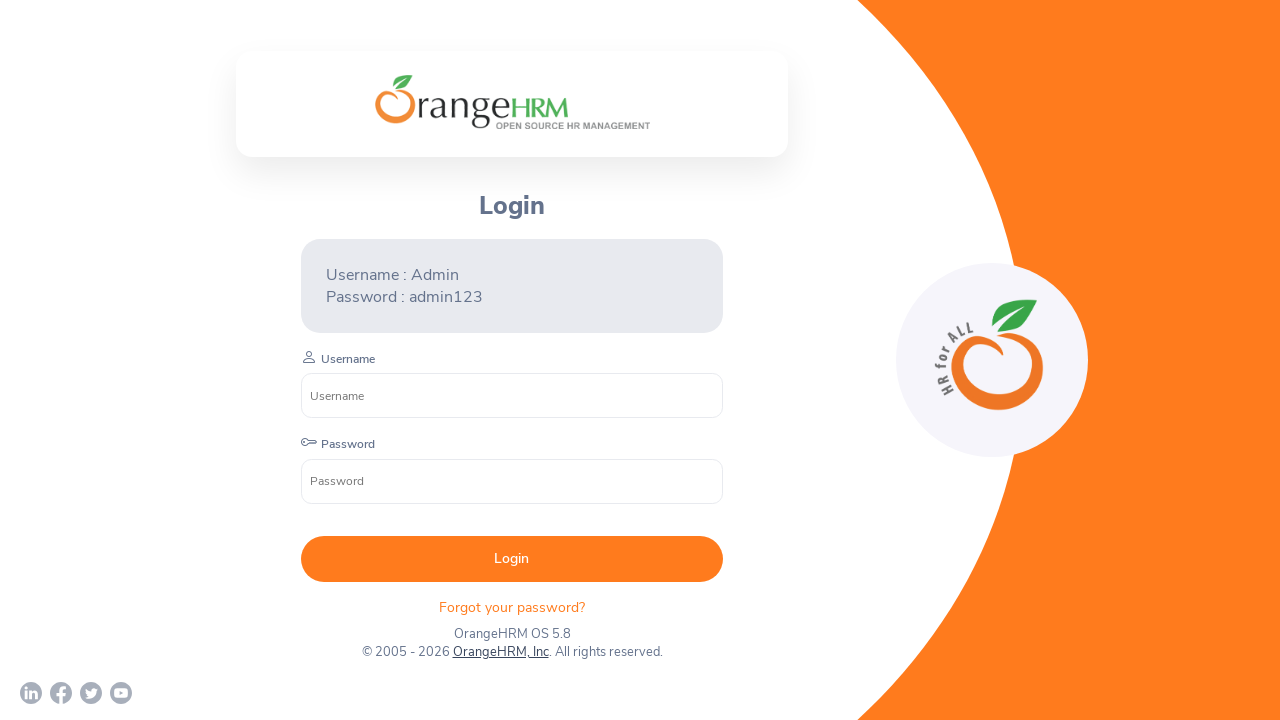

Waited 2 seconds before processing next page
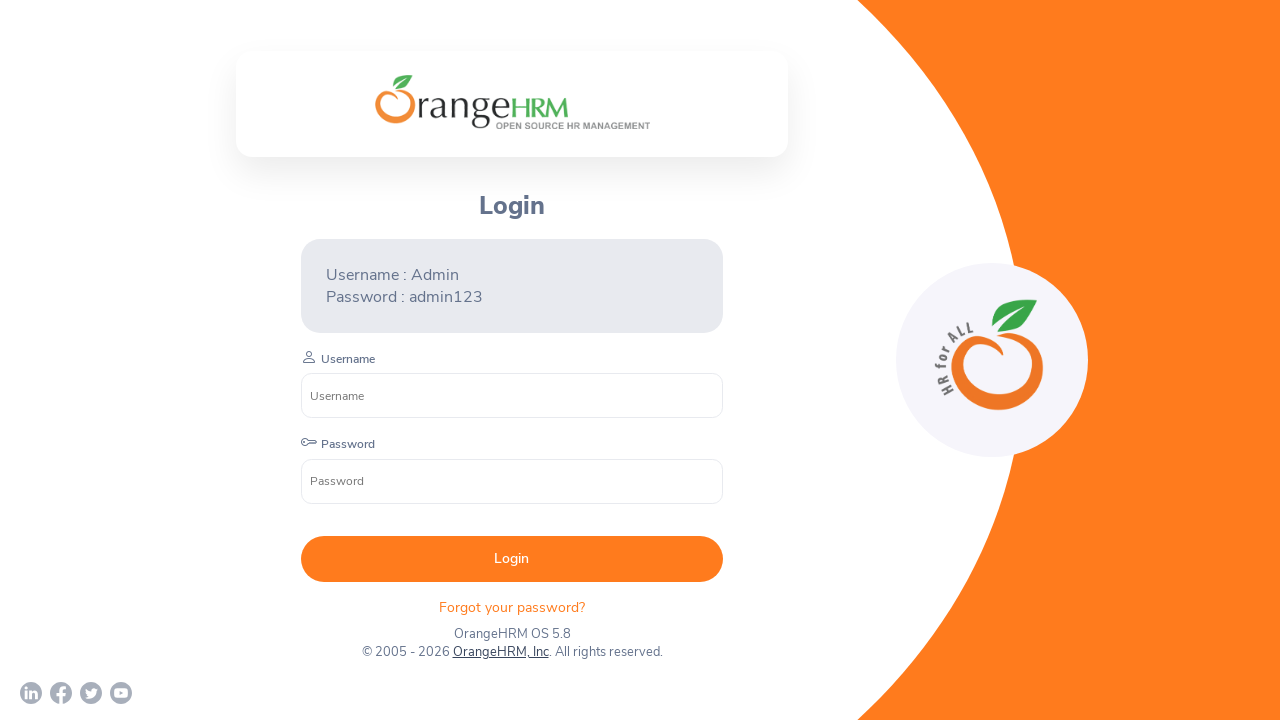

Retrieved URL from page: chrome-error://chromewebdata/
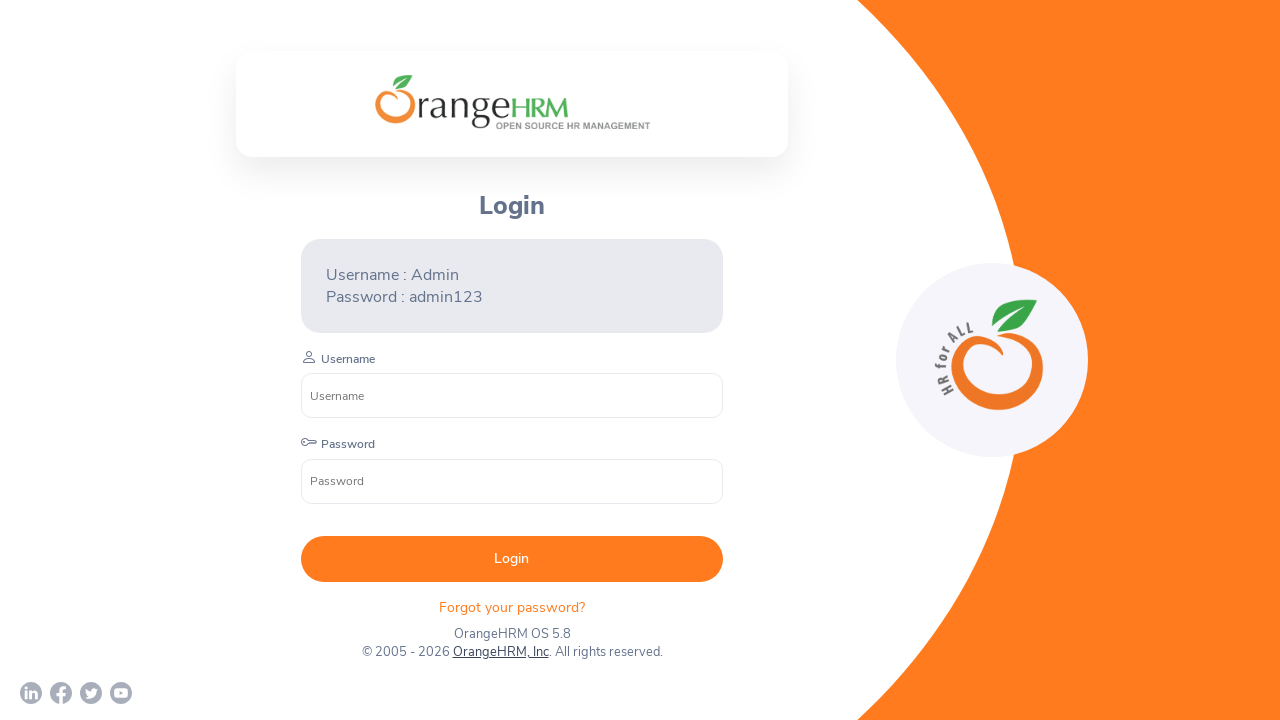

Waited 2 seconds before processing next page
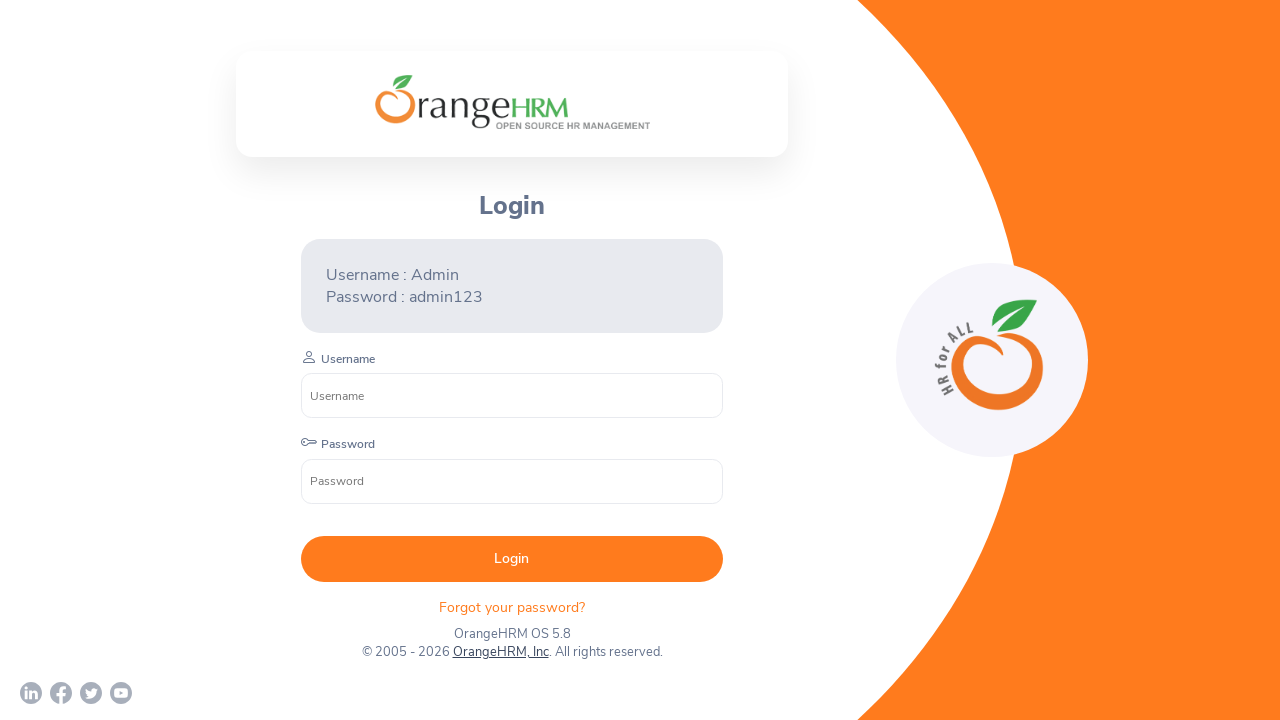

Closed child window with URL: chrome-error://chromewebdata/
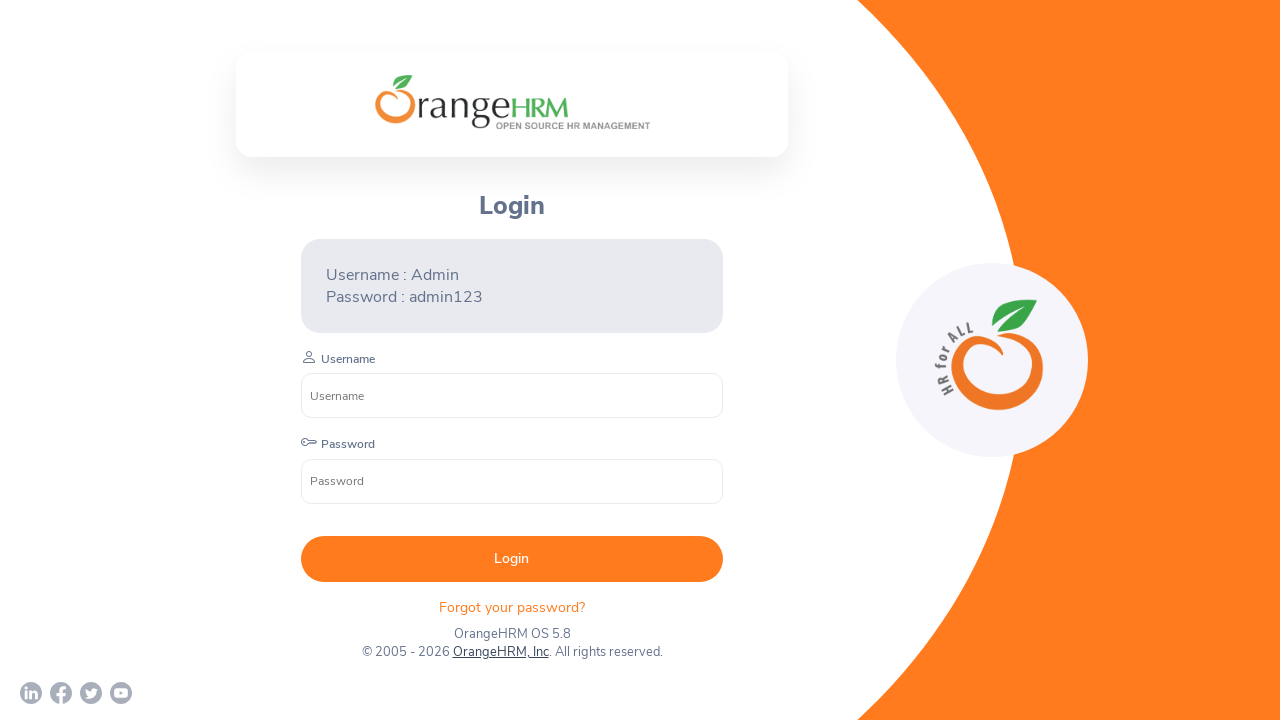

Retrieved URL from page: chrome-error://chromewebdata/
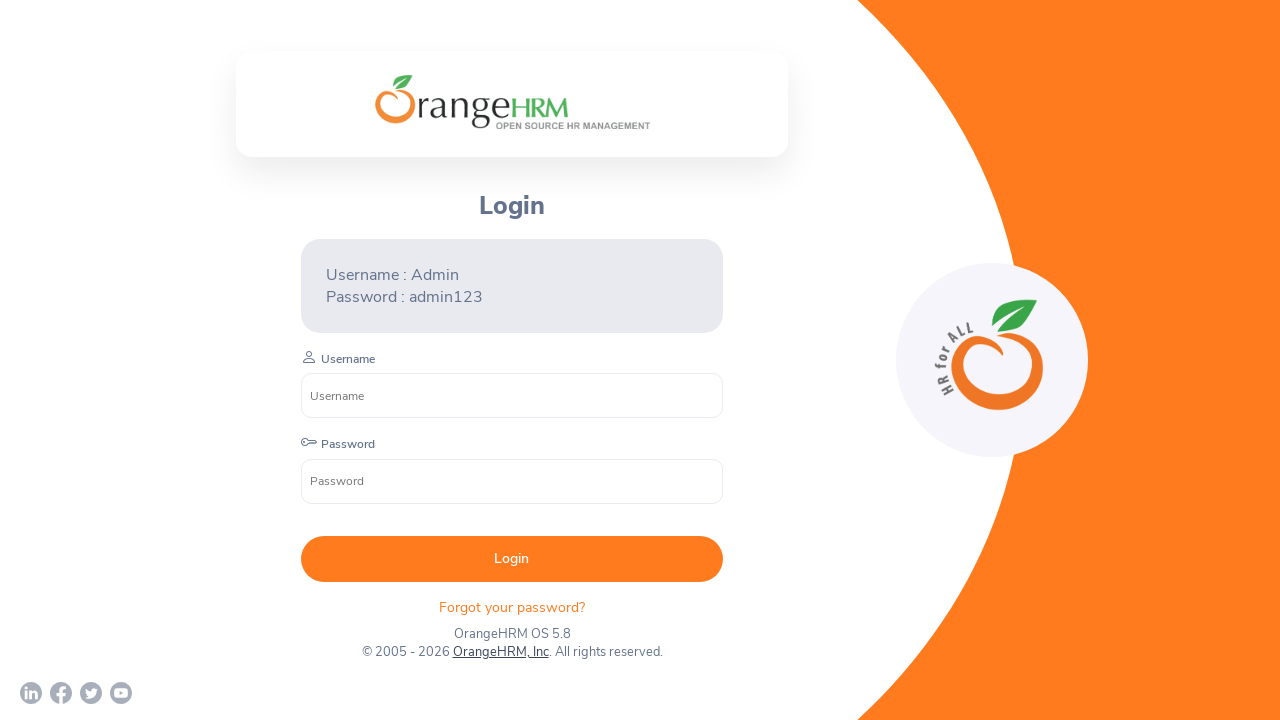

Waited 2 seconds before processing next page
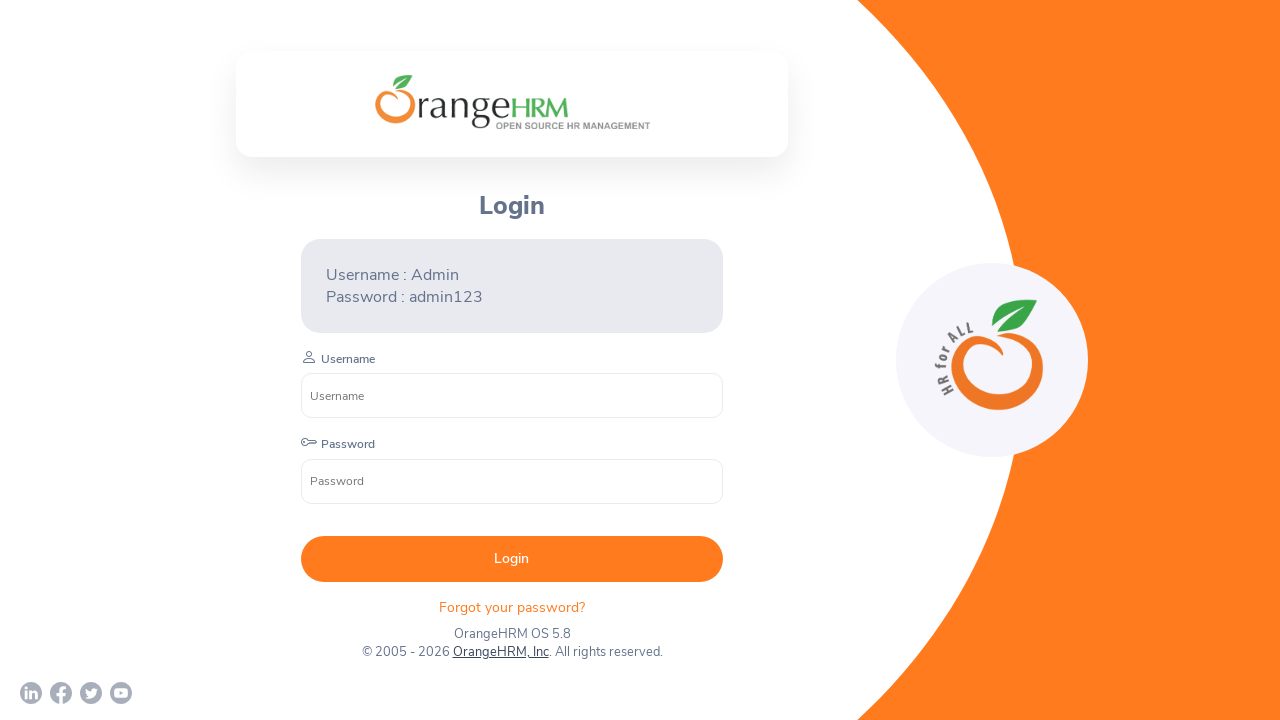

Closed child window with URL: chrome-error://chromewebdata/
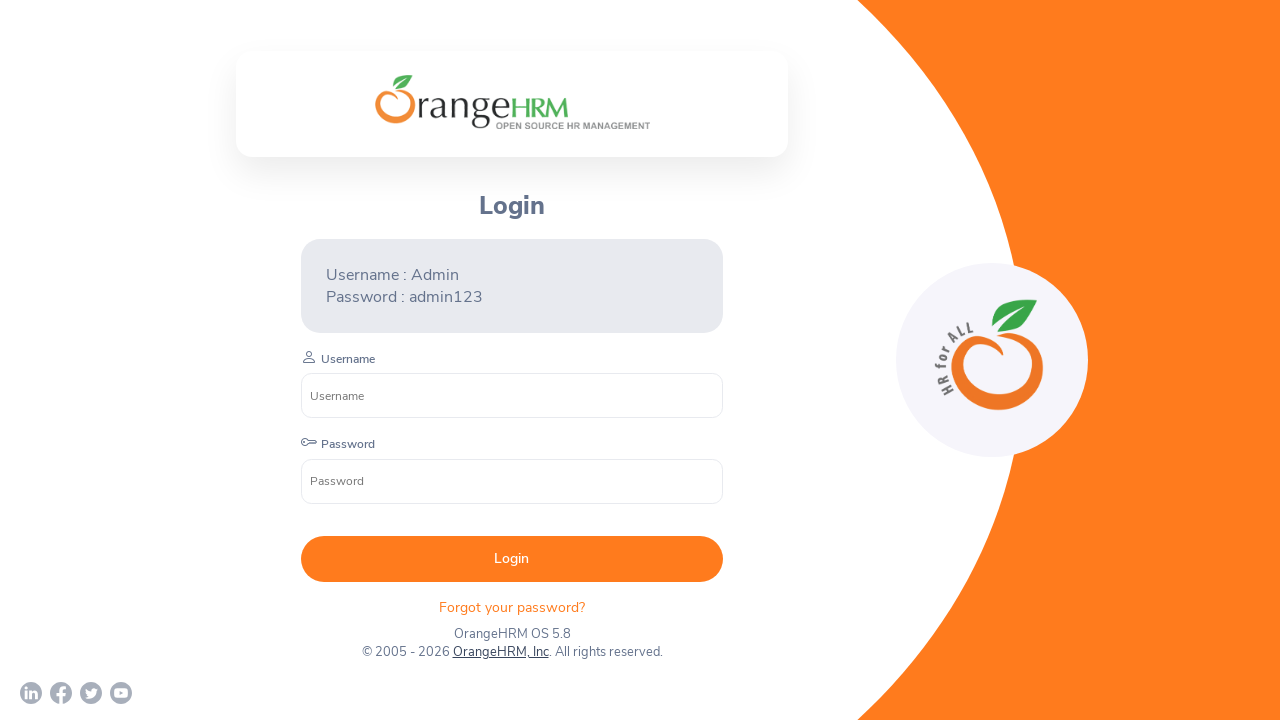

Retrieved URL from page: chrome-error://chromewebdata/
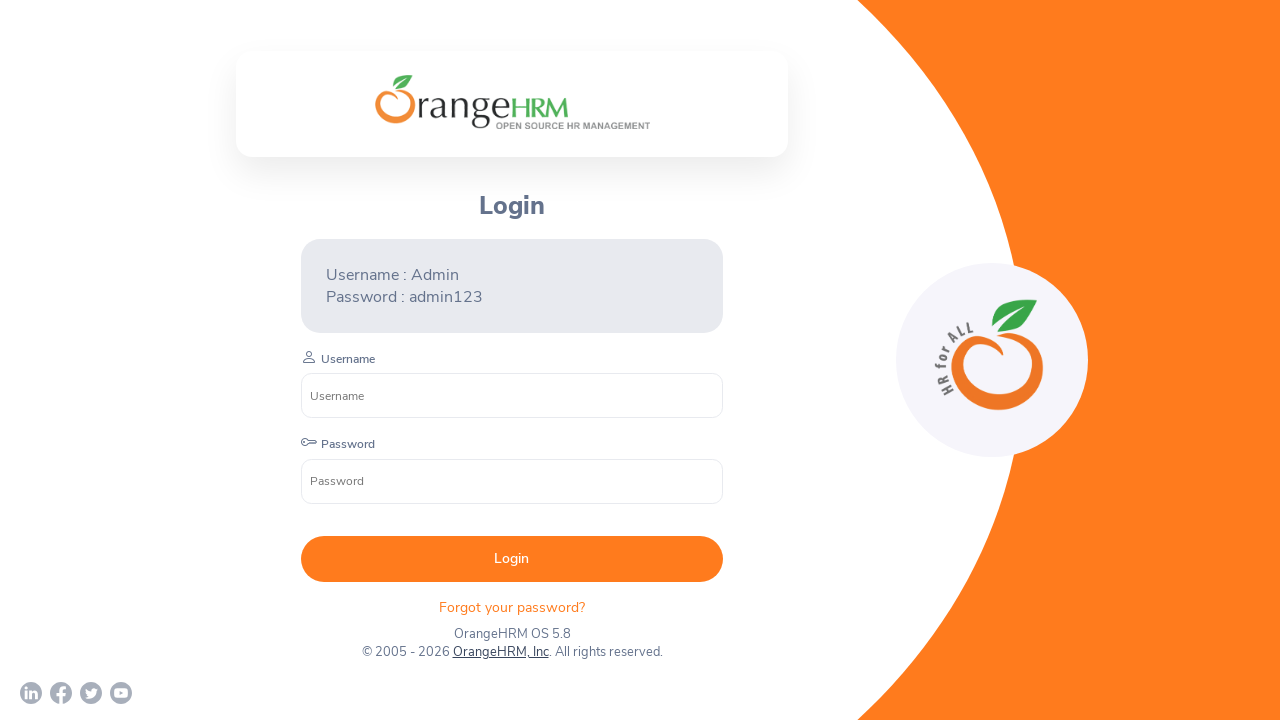

Waited 2 seconds before processing next page
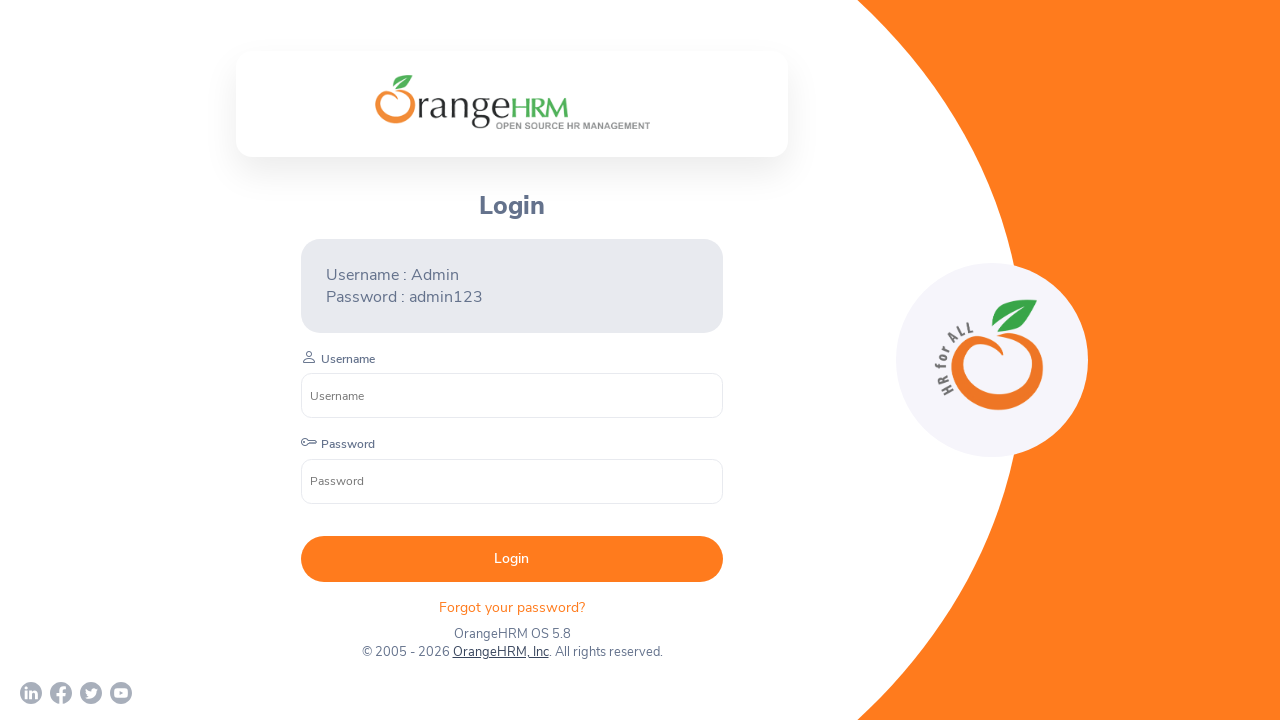

Closed child window with URL: chrome-error://chromewebdata/
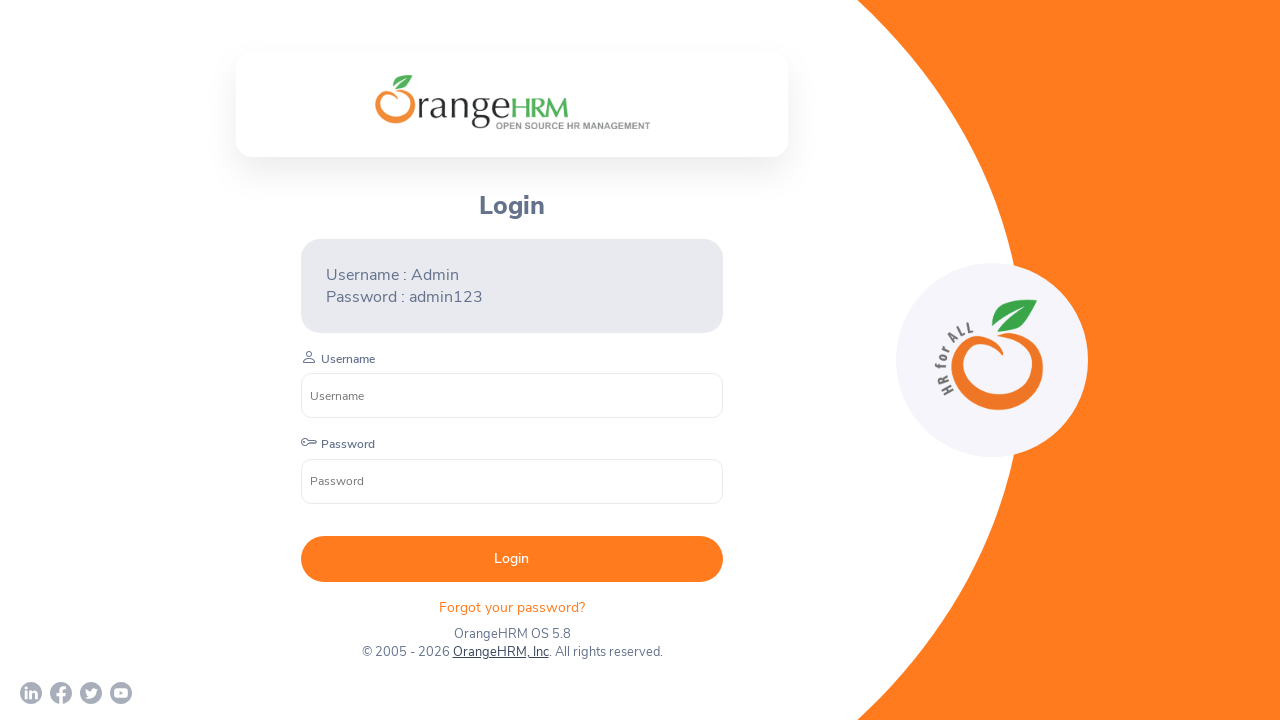

Retrieved URL from page: https://www.youtube.com/c/OrangeHRMInc
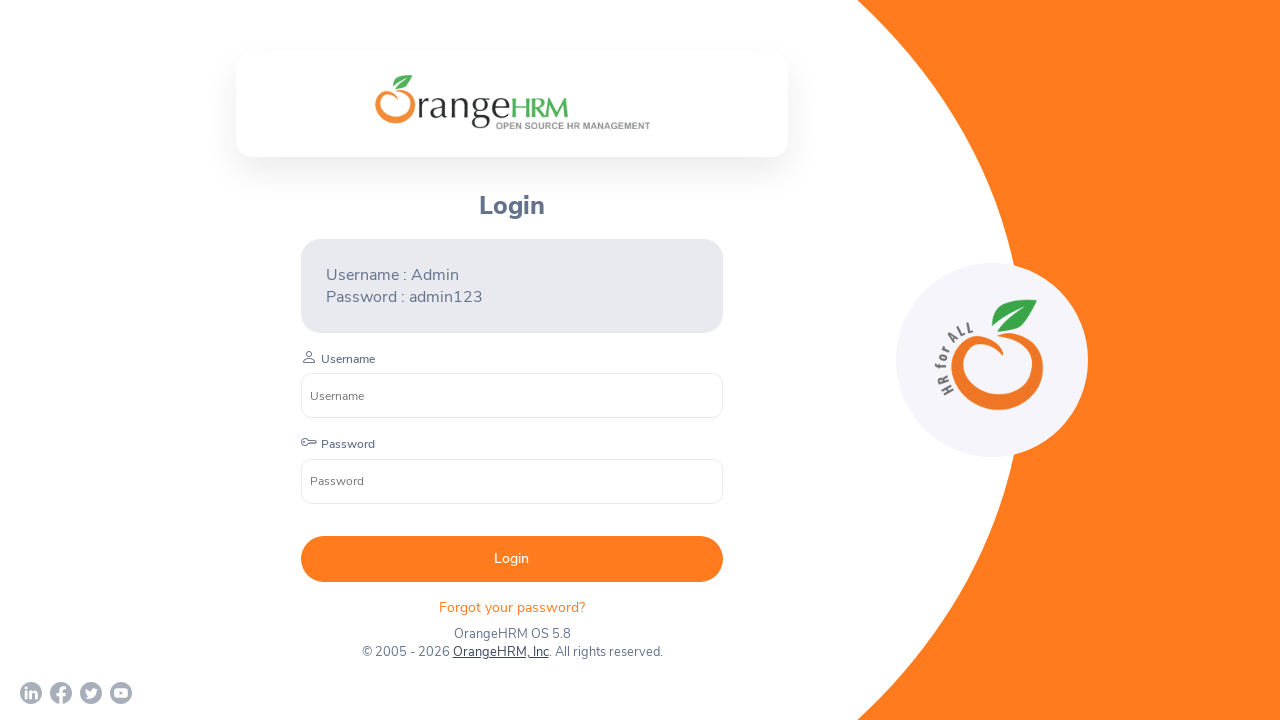

Waited 2 seconds before processing next page
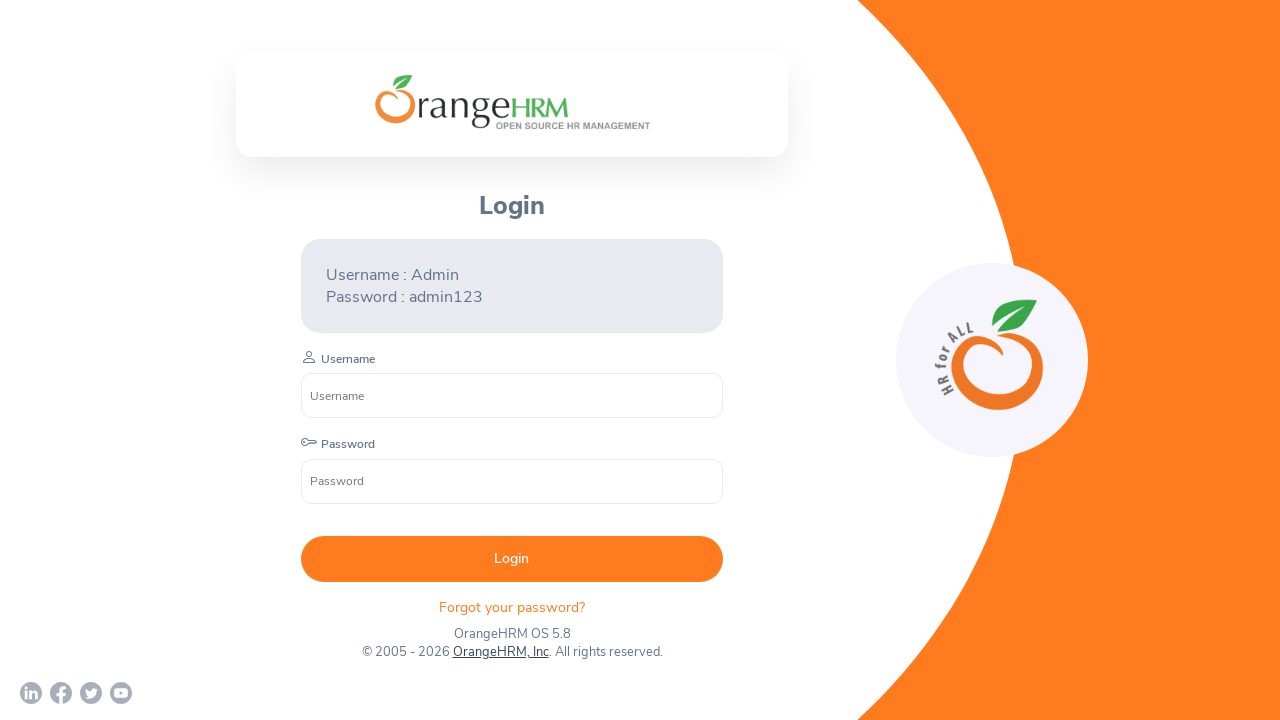

Closed child window with URL: https://www.youtube.com/c/OrangeHRMInc
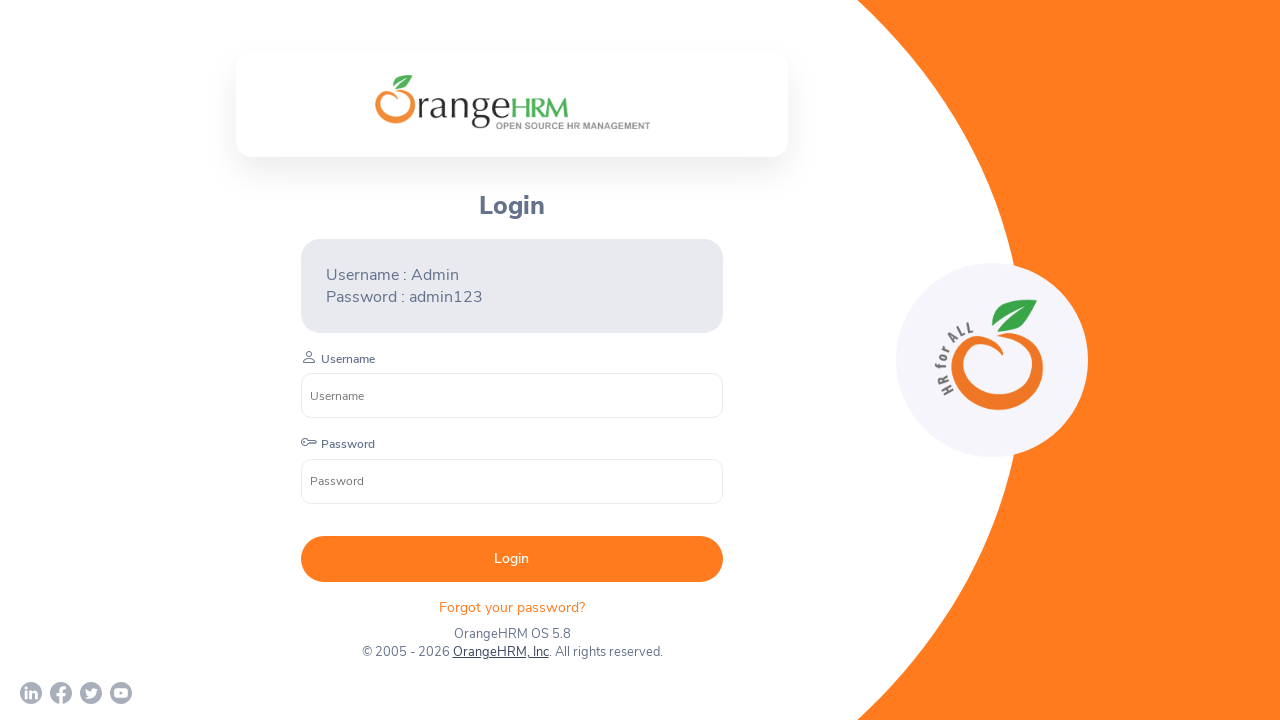

Brought parent page to front
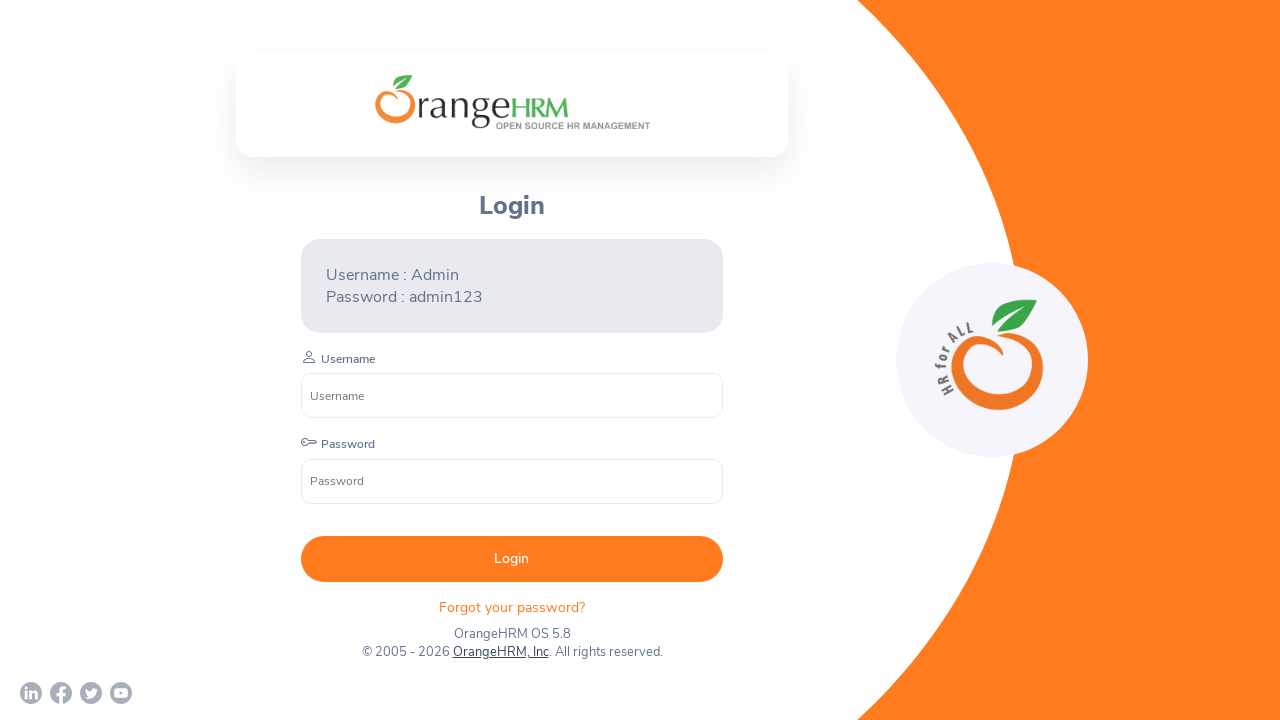

Verified parent page URL: https://opensource-demo.orangehrmlive.com/web/index.php/auth/login
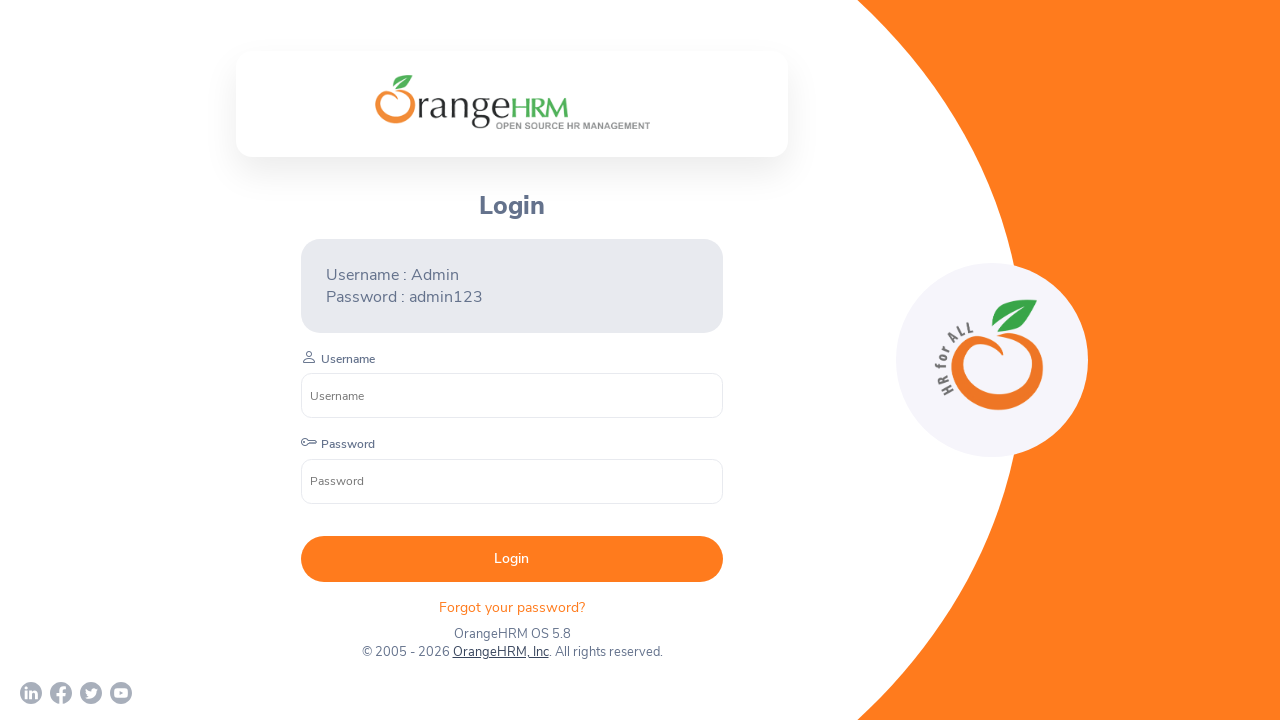

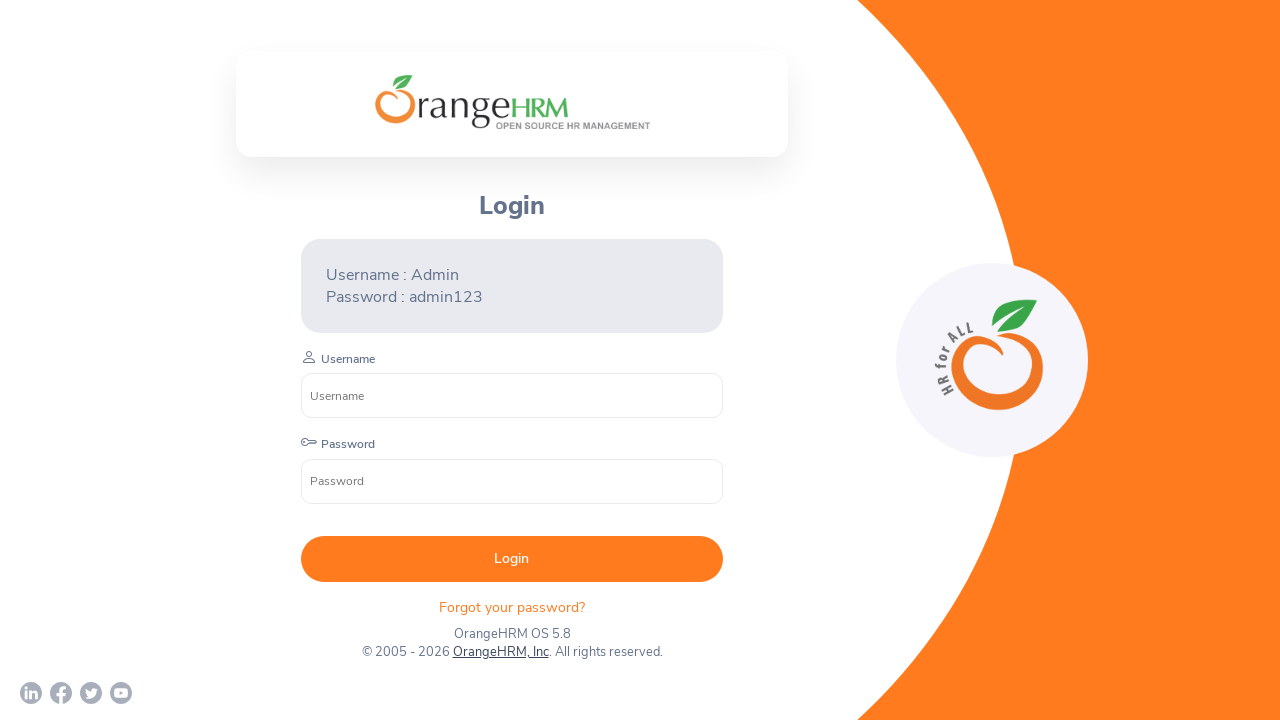